Tests the jQuery UI selectable widget by performing click and hold actions to select multiple items from a list

Starting URL: https://jqueryui.com/selectable/

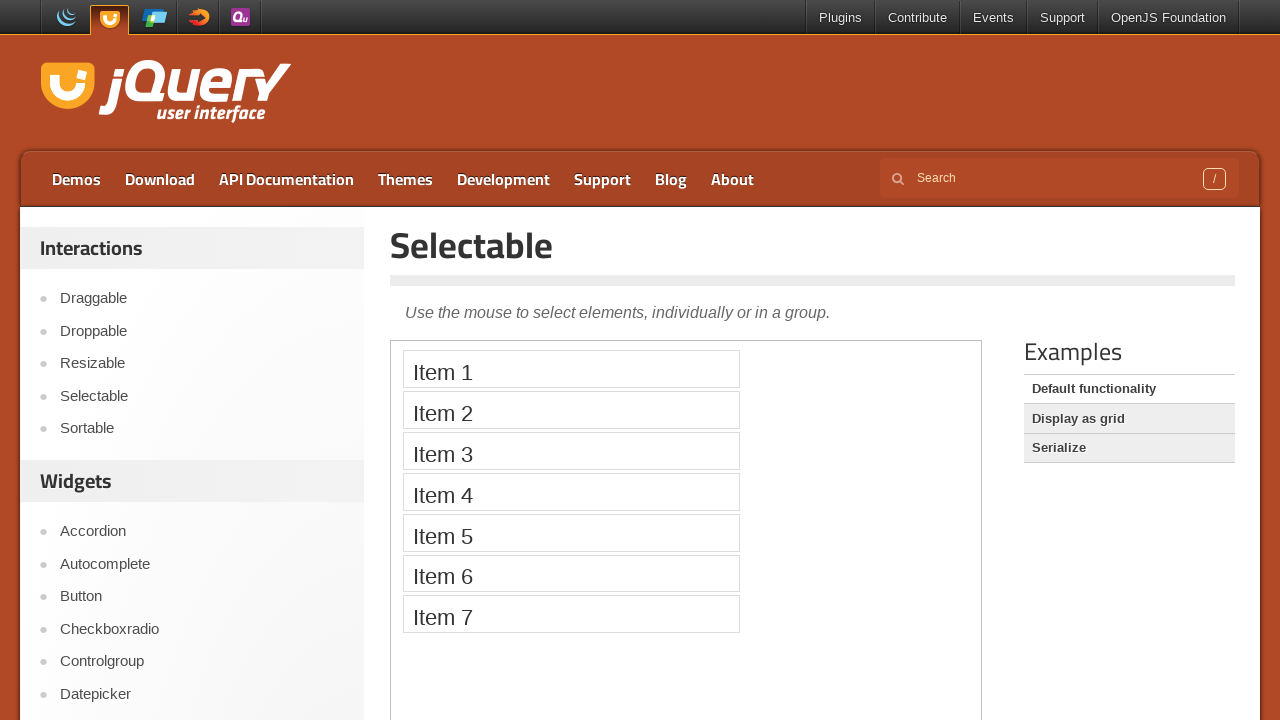

Located the demo iframe
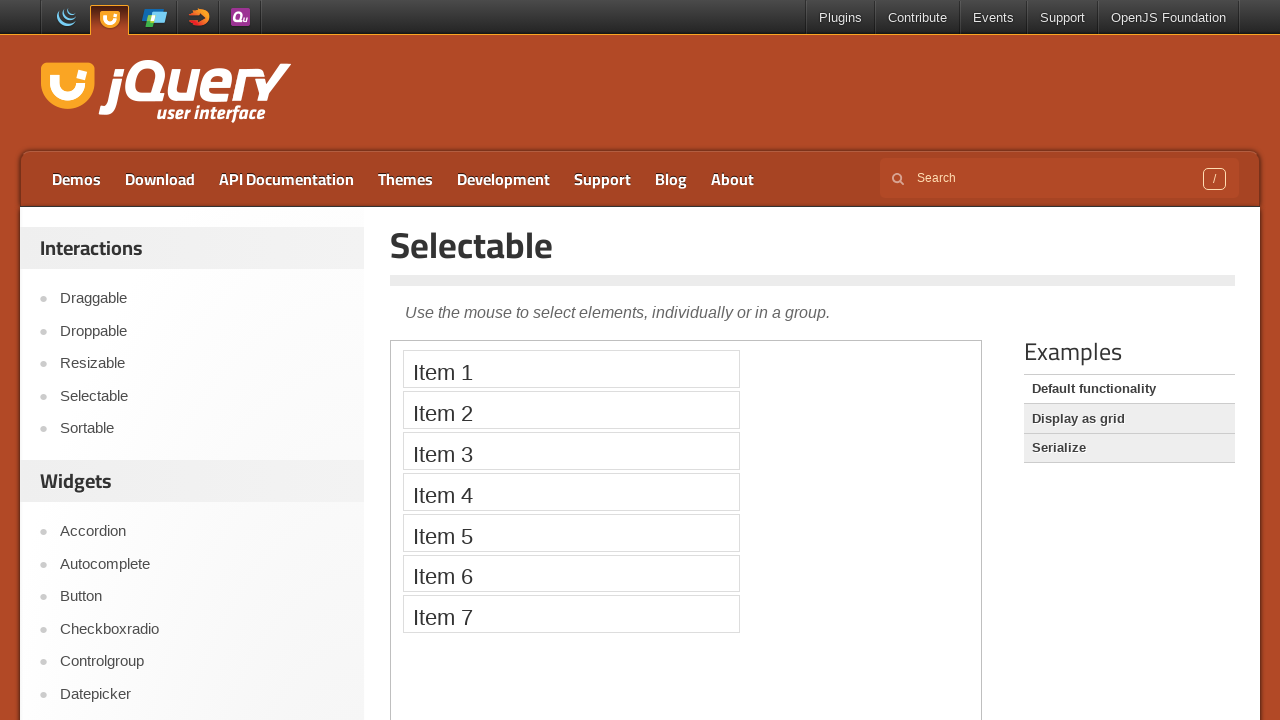

Located first selectable item
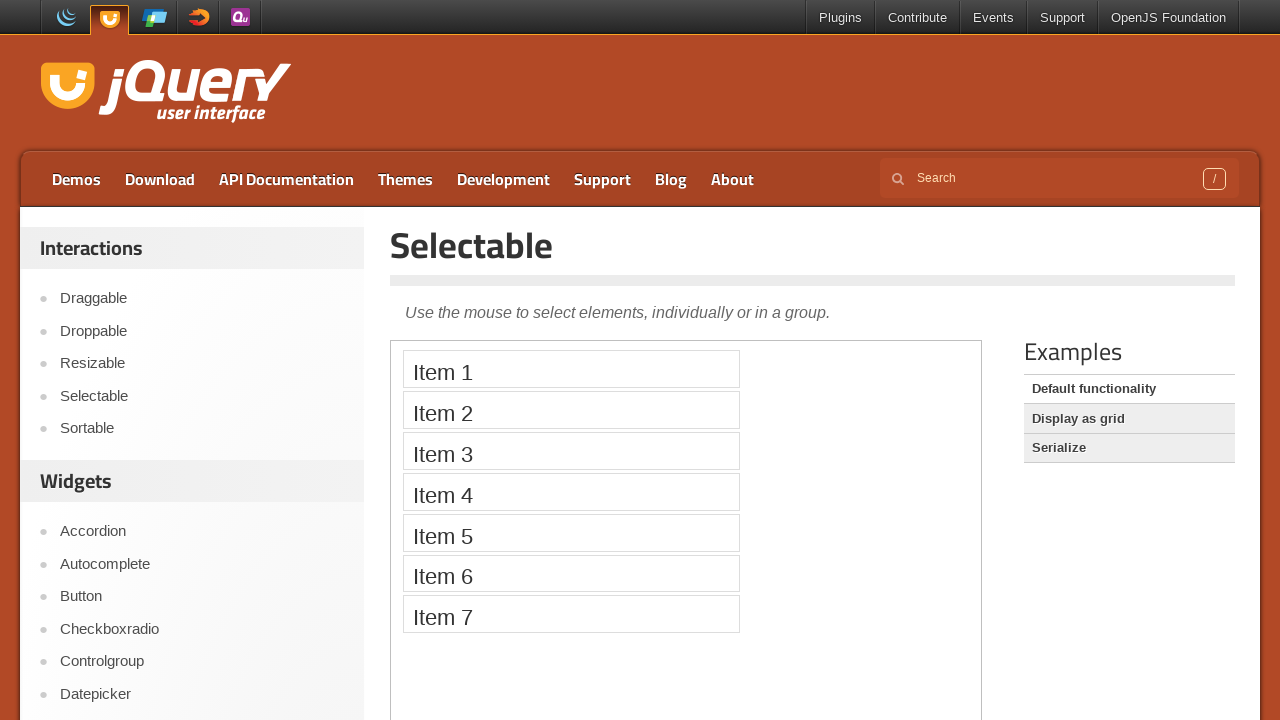

Located fourth selectable item
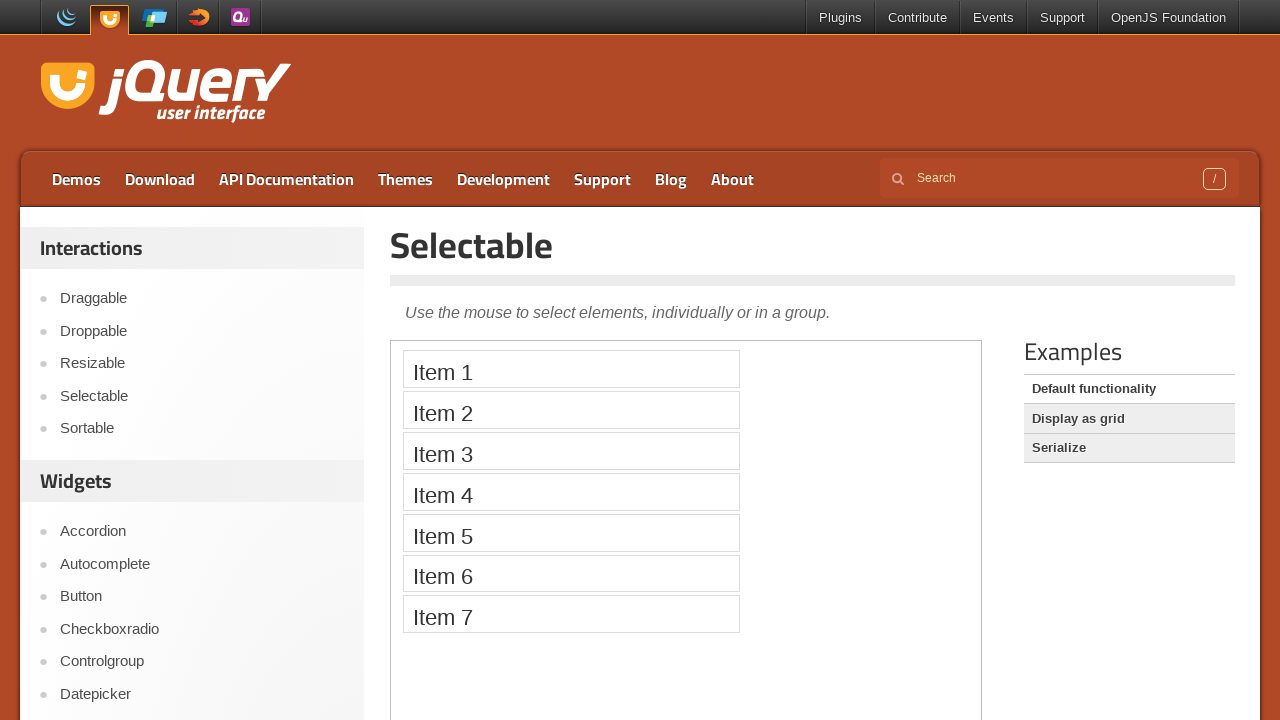

Clicked first item with Shift modifier at (571, 369) on .demo-frame >> internal:control=enter-frame >> #selectable > li:nth-child(1)
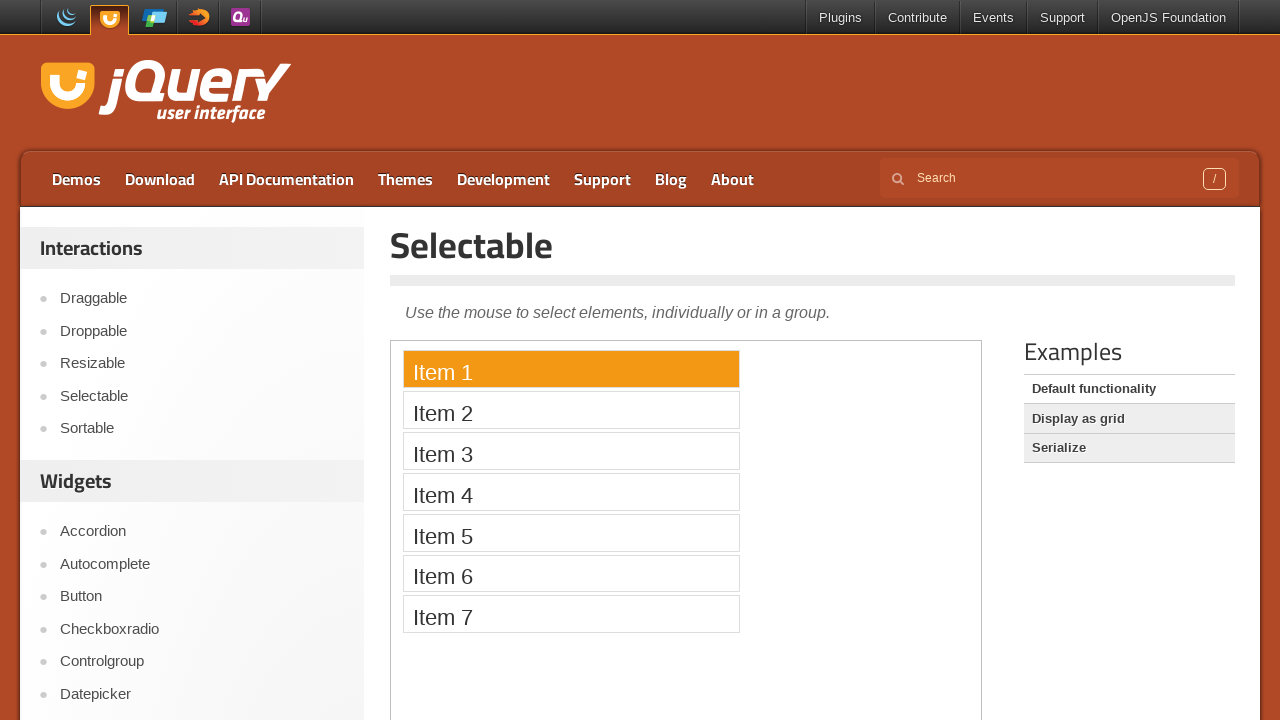

Clicked fourth item to complete multi-item selection at (571, 492) on .demo-frame >> internal:control=enter-frame >> #selectable > li:nth-child(4)
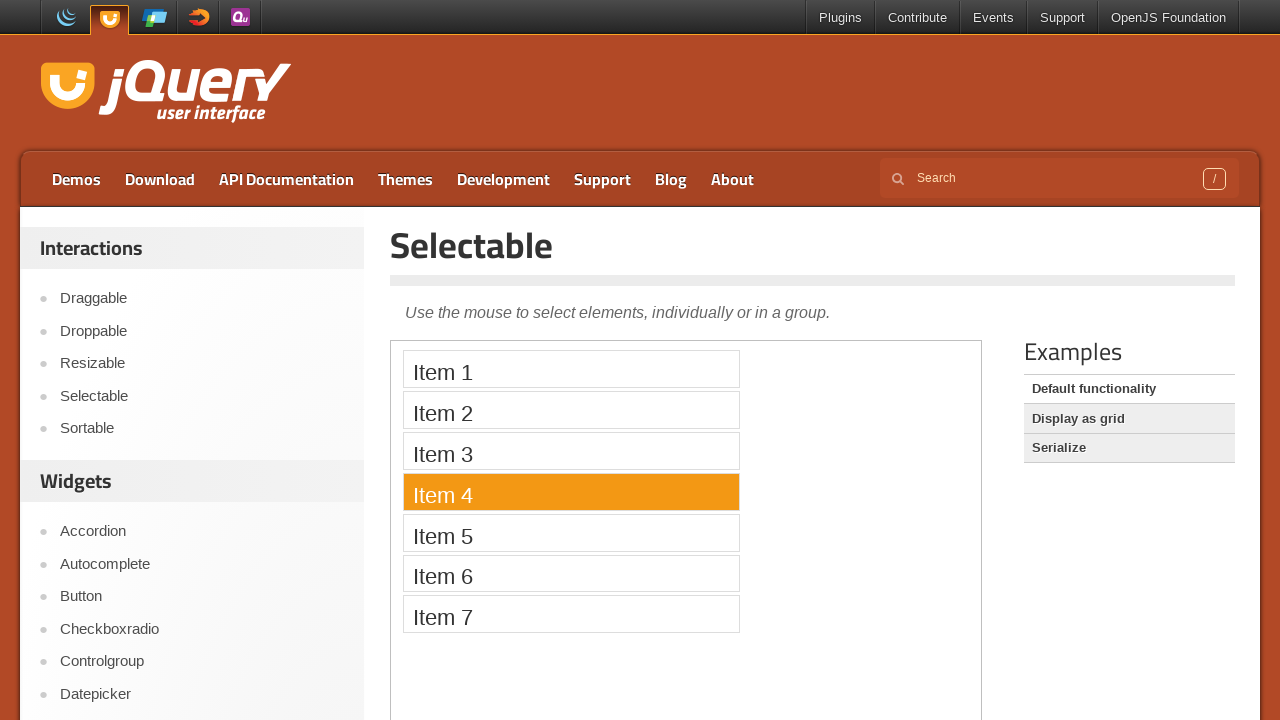

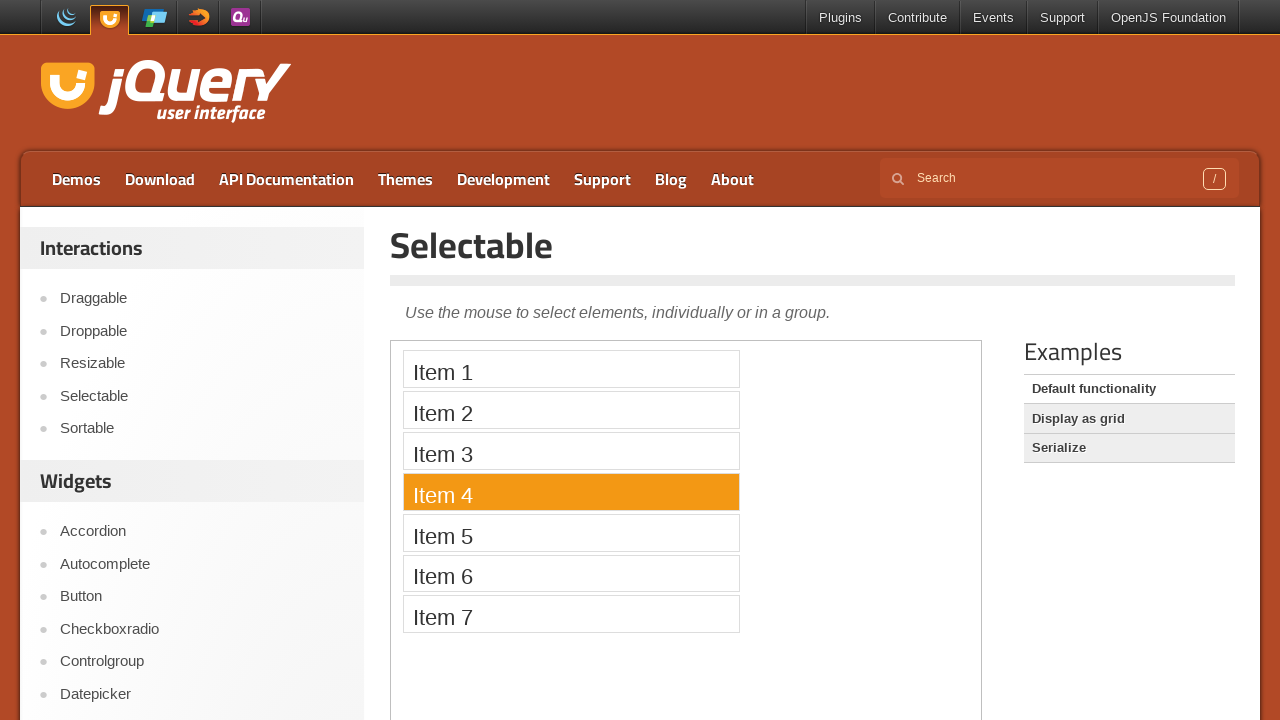